Tests drag and drop functionality by dragging a draggable box element to a new position using mouse movements

Starting URL: https://demoqa.com/dragabble

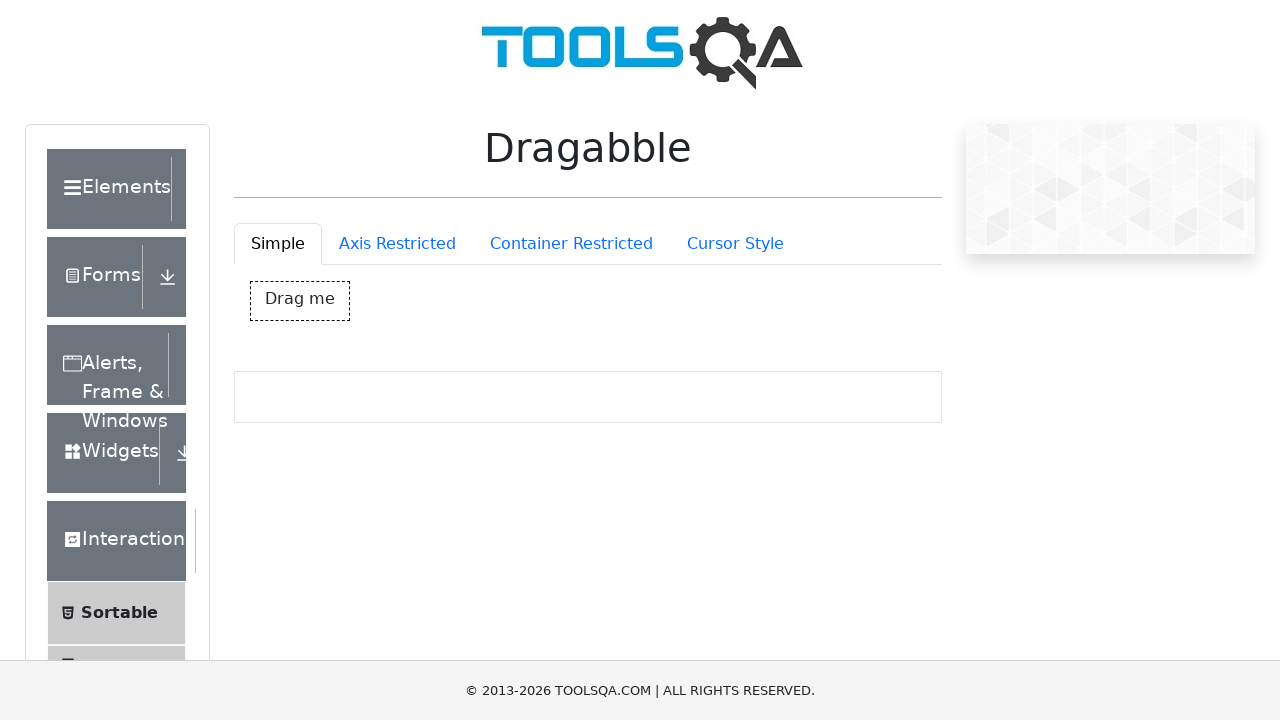

Located the draggable box element
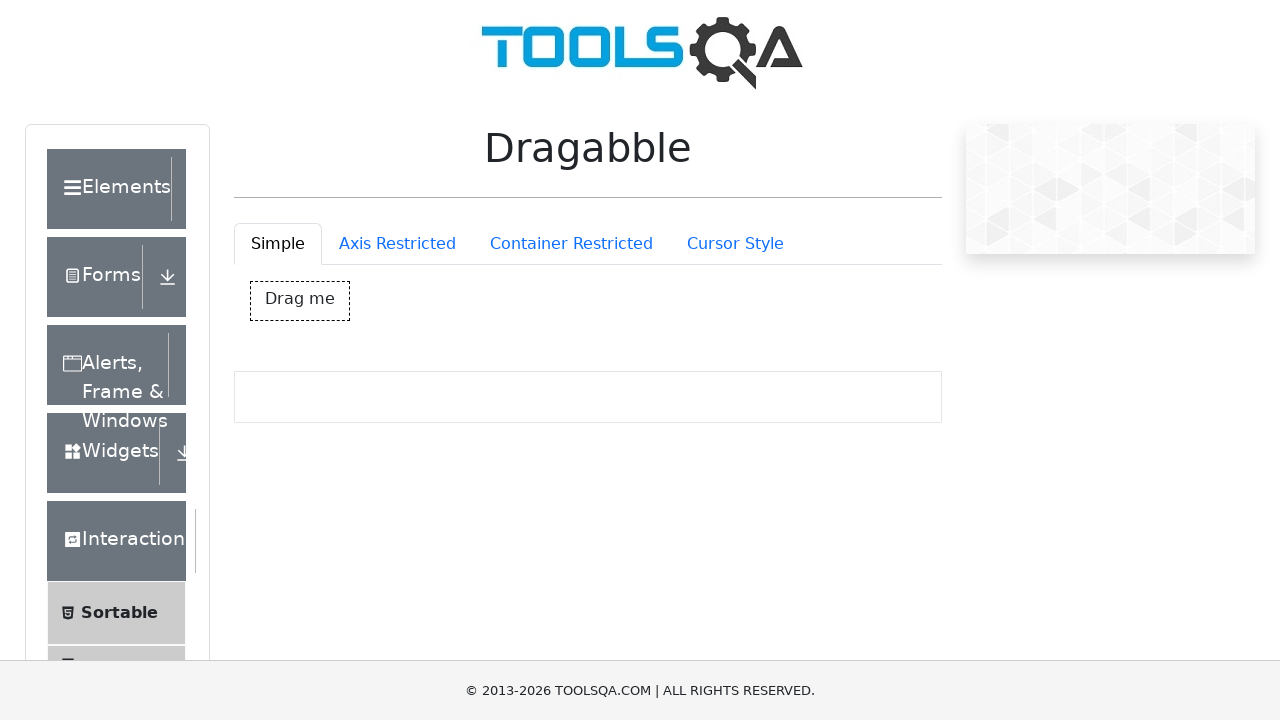

Retrieved bounding box coordinates of draggable element
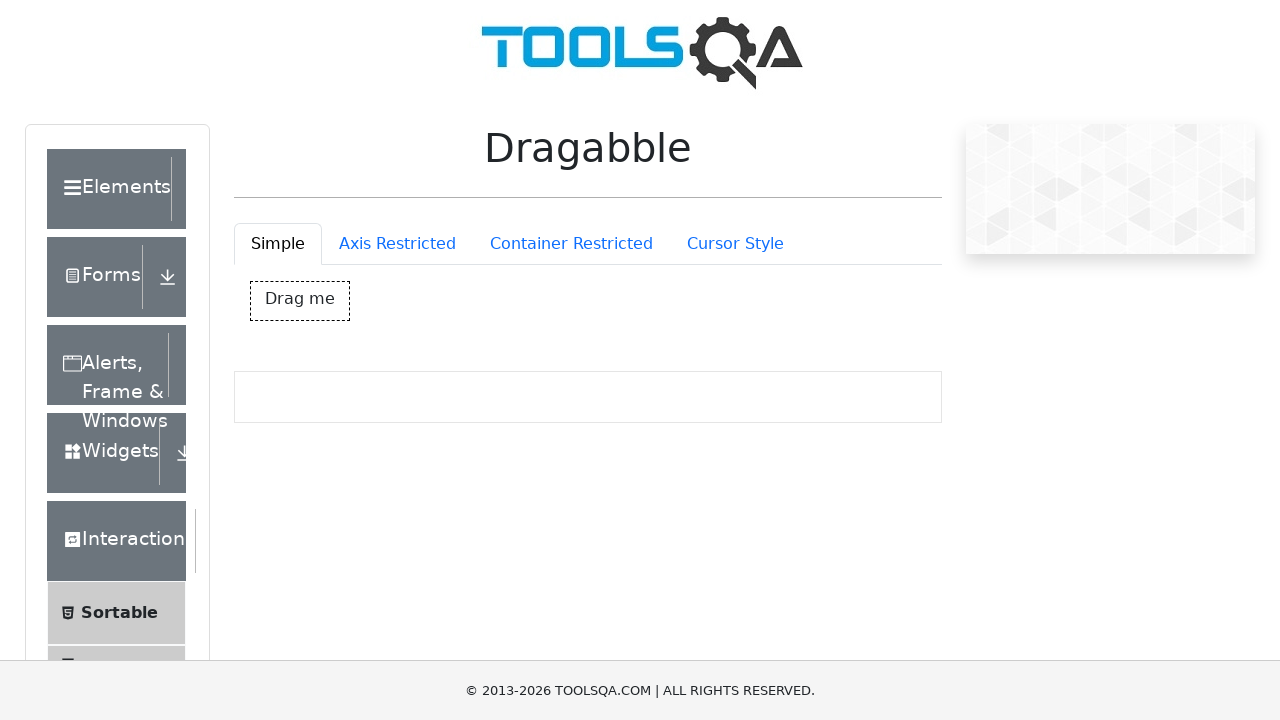

Moved mouse to center of draggable element at (300, 301)
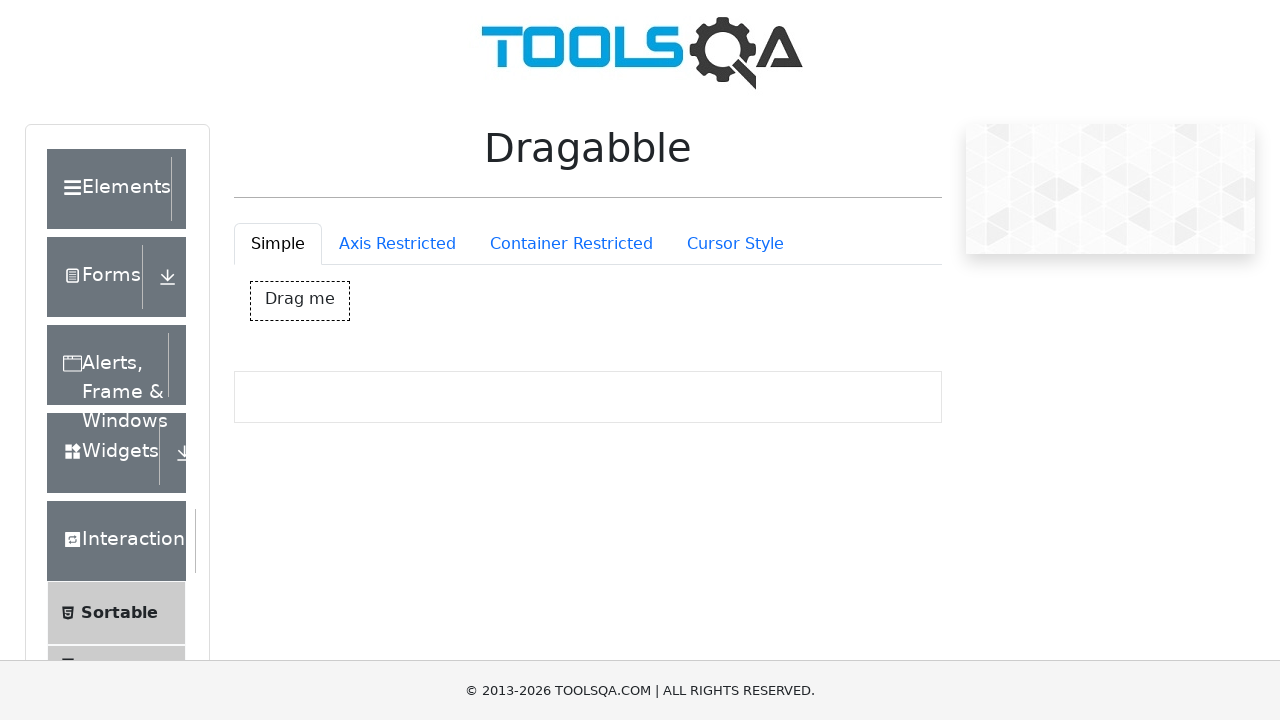

Pressed mouse button down to initiate drag at (300, 301)
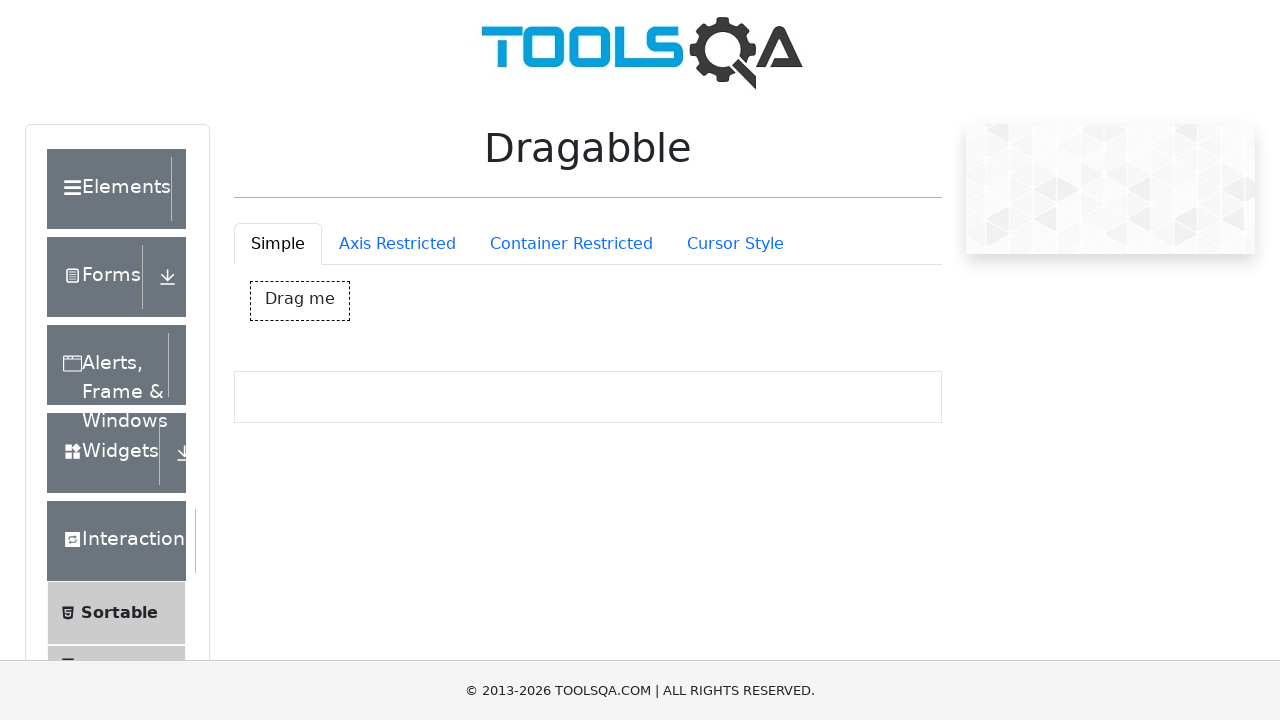

Dragged element 200px right and 150px down at (450, 431)
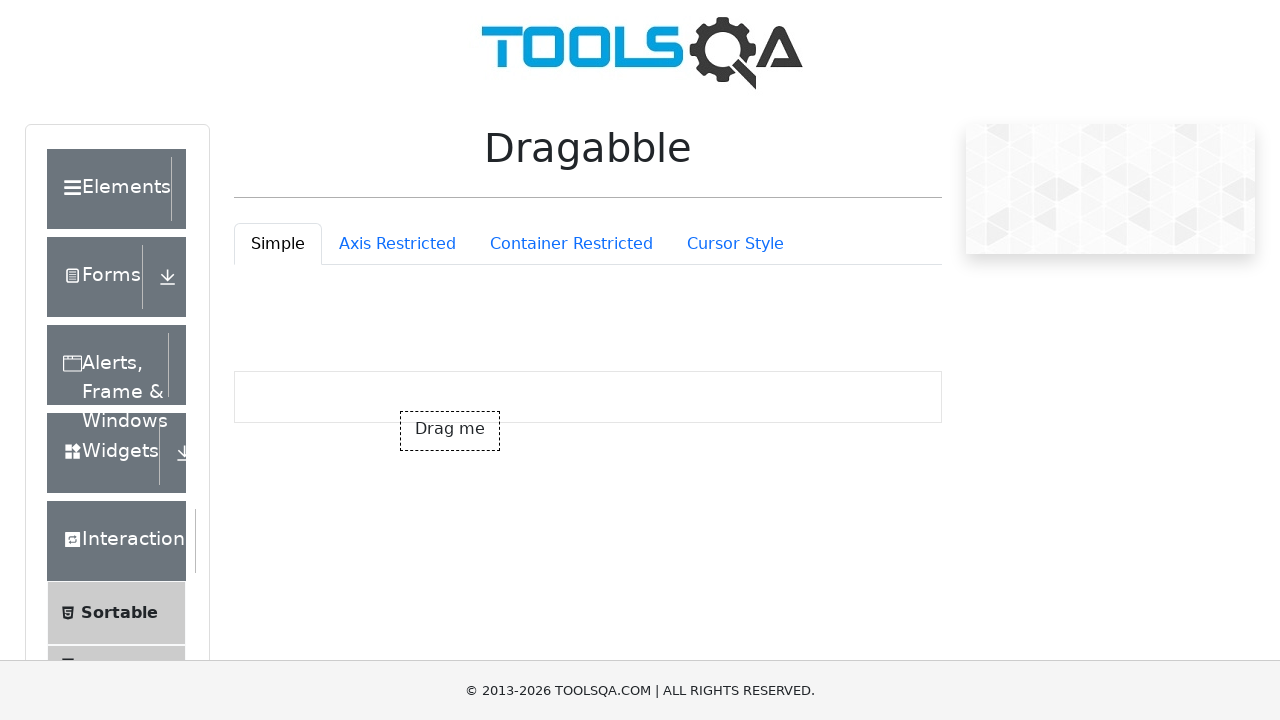

Released mouse button to complete drag operation at (450, 431)
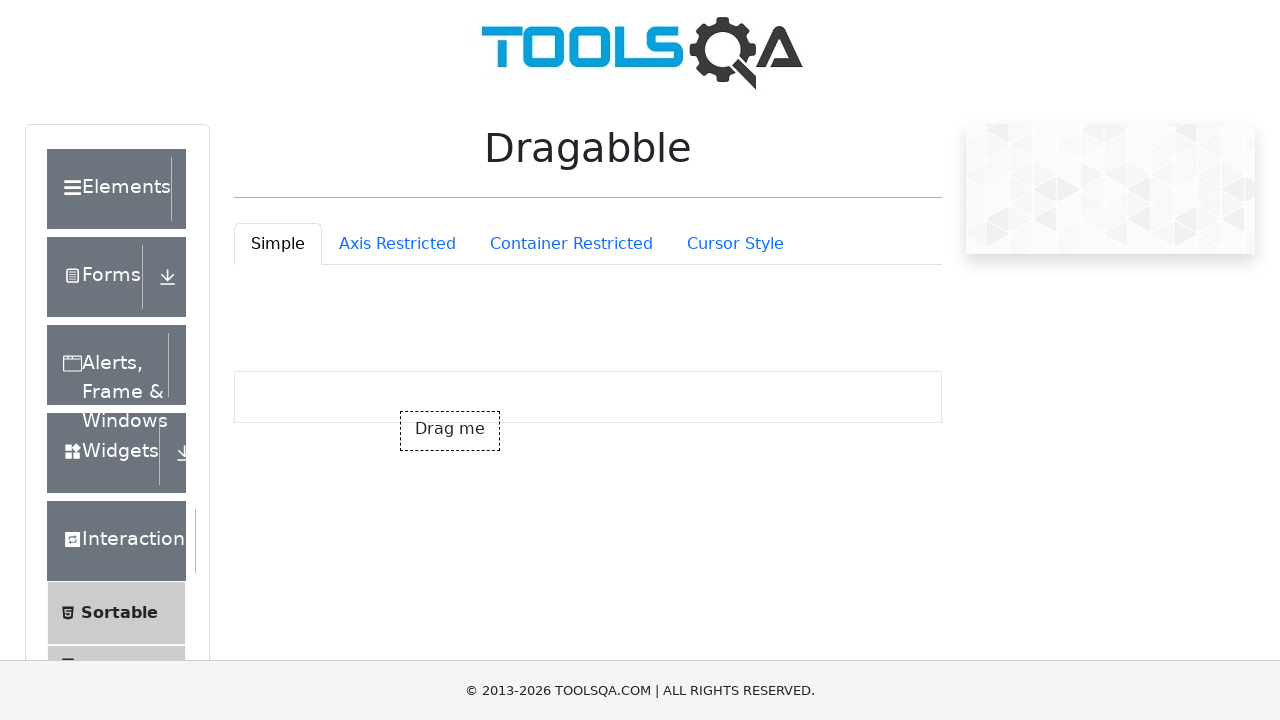

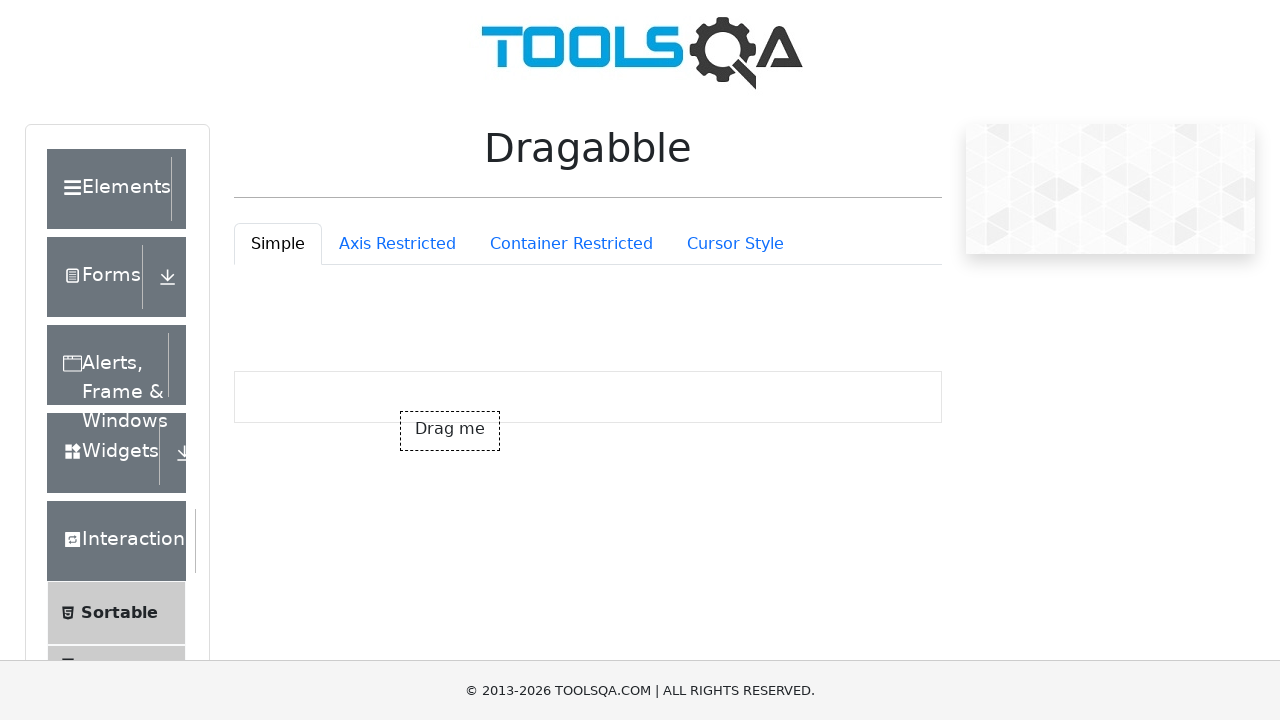